Tests that the currently applied filter is highlighted - creates todos and clicks through Active and Completed filters to verify each gets the 'selected' class when active

Starting URL: https://example.cypress.io/todo#/

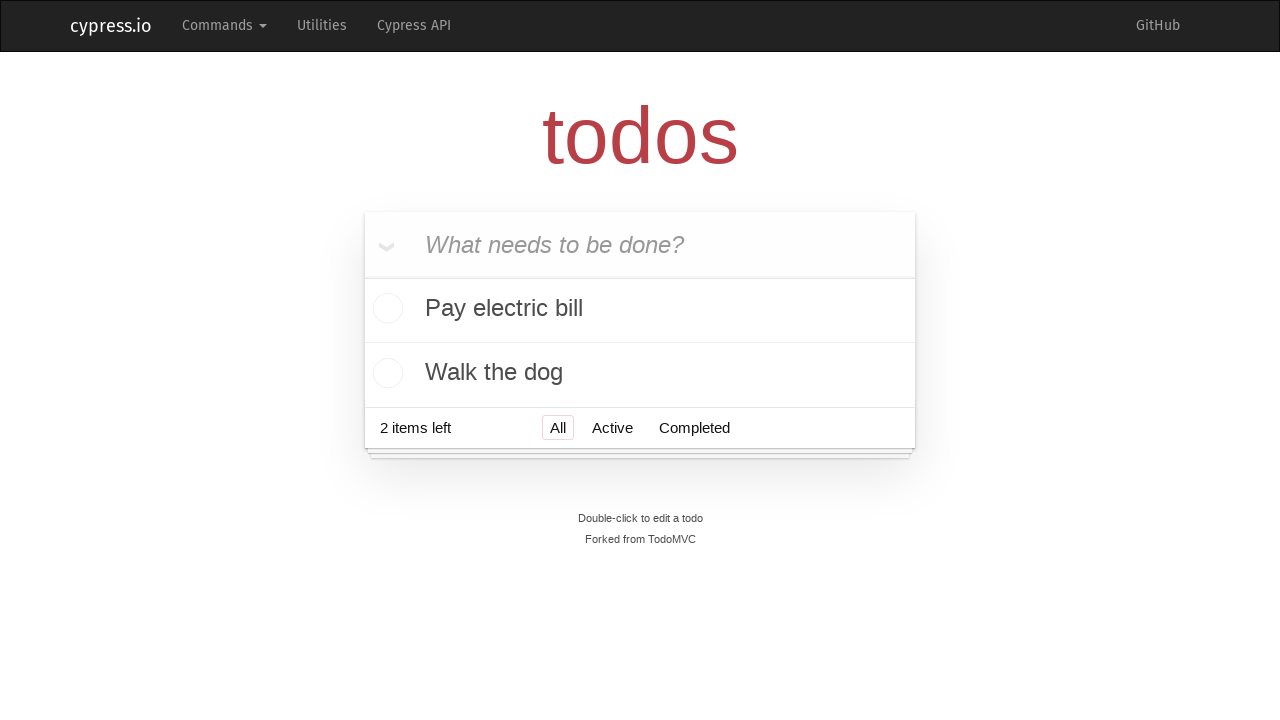

Located the 'What needs to be done?' input field
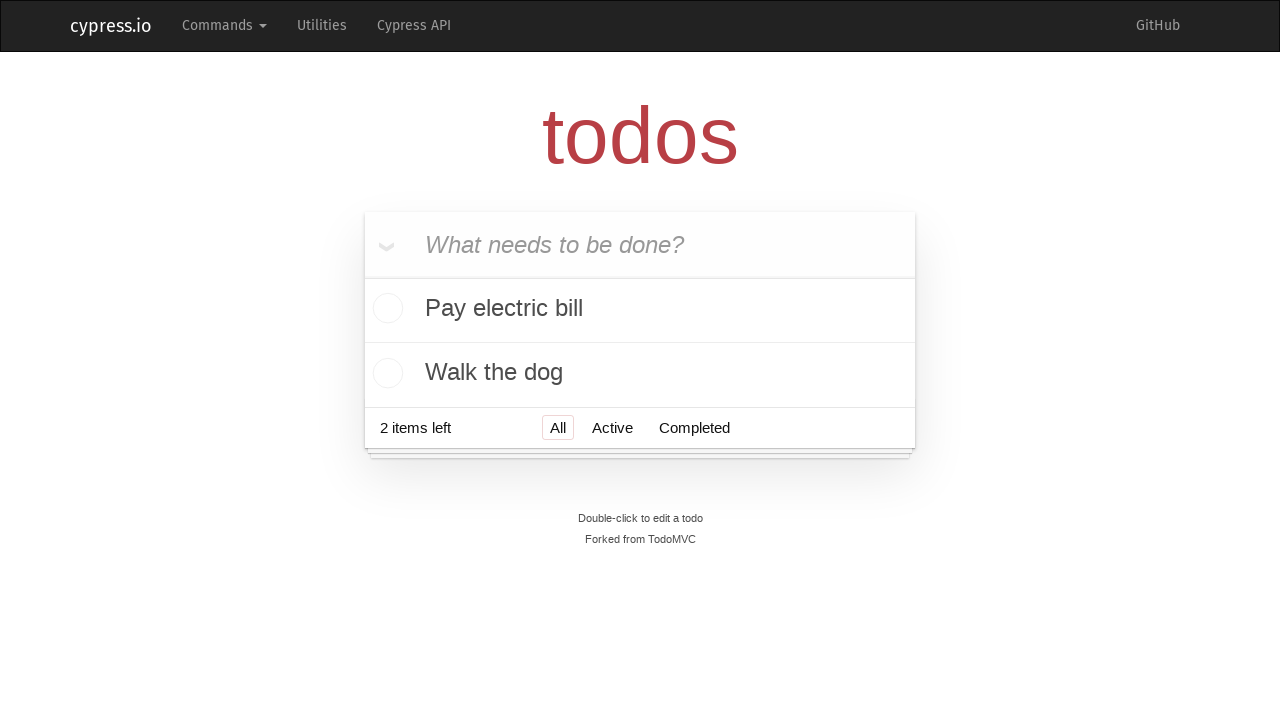

Filled first todo input with 'buy some cheese' on internal:attr=[placeholder="What needs to be done?"i]
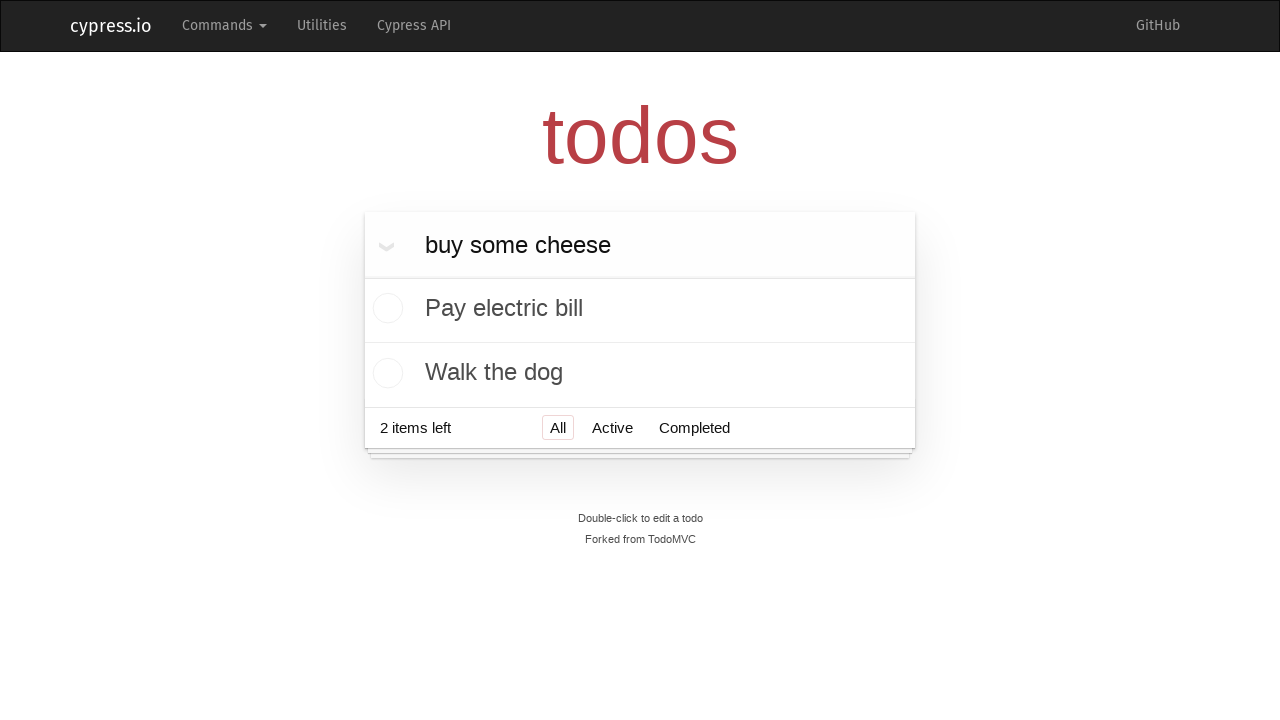

Pressed Enter to create first todo on internal:attr=[placeholder="What needs to be done?"i]
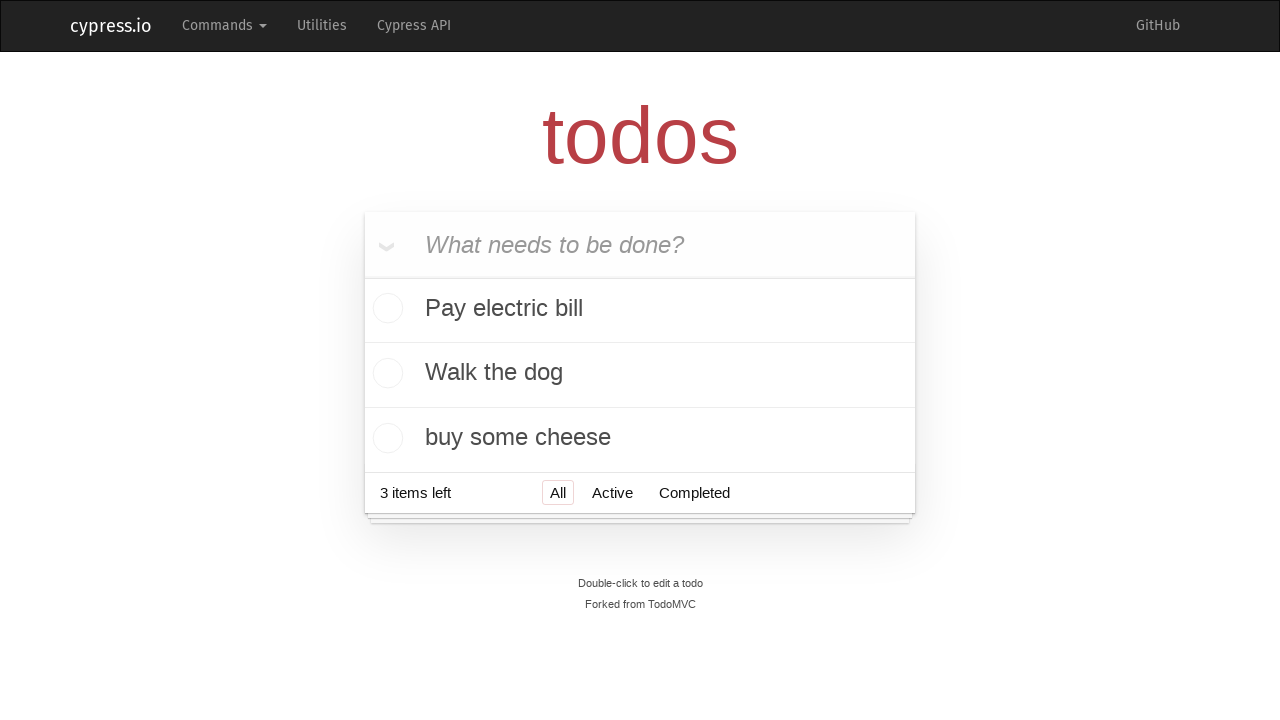

Filled second todo input with 'feed the cat' on internal:attr=[placeholder="What needs to be done?"i]
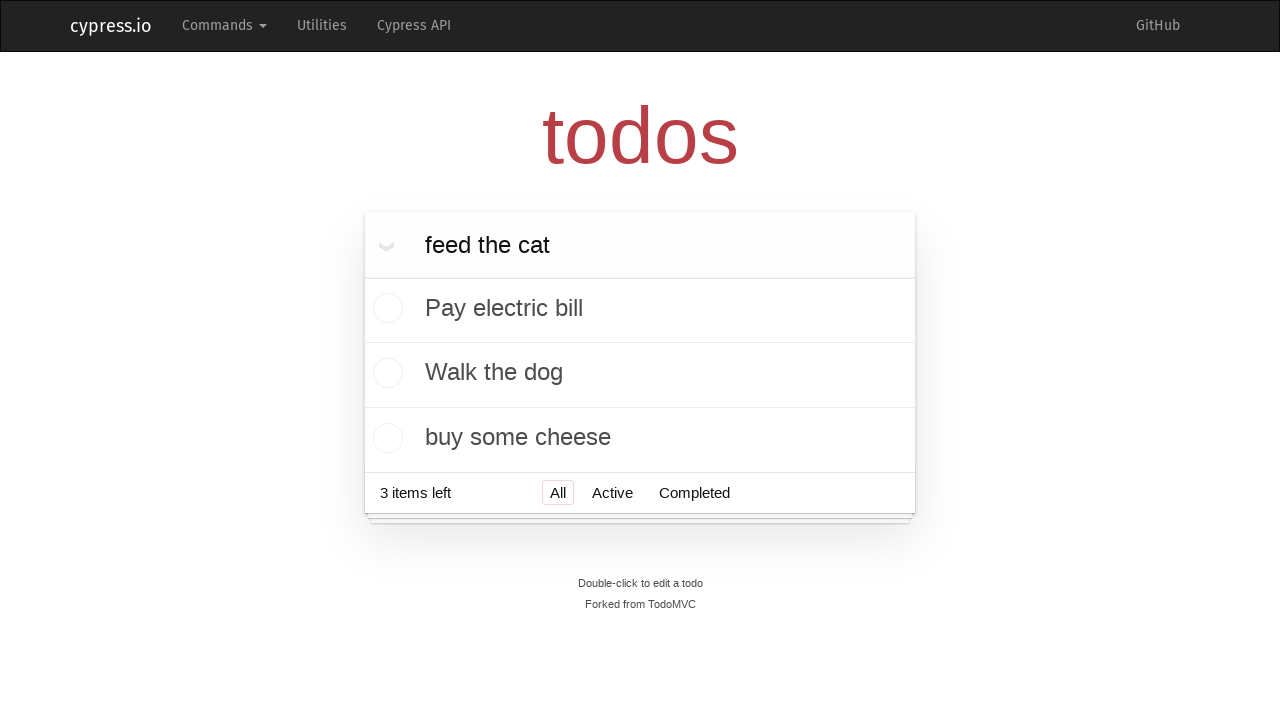

Pressed Enter to create second todo on internal:attr=[placeholder="What needs to be done?"i]
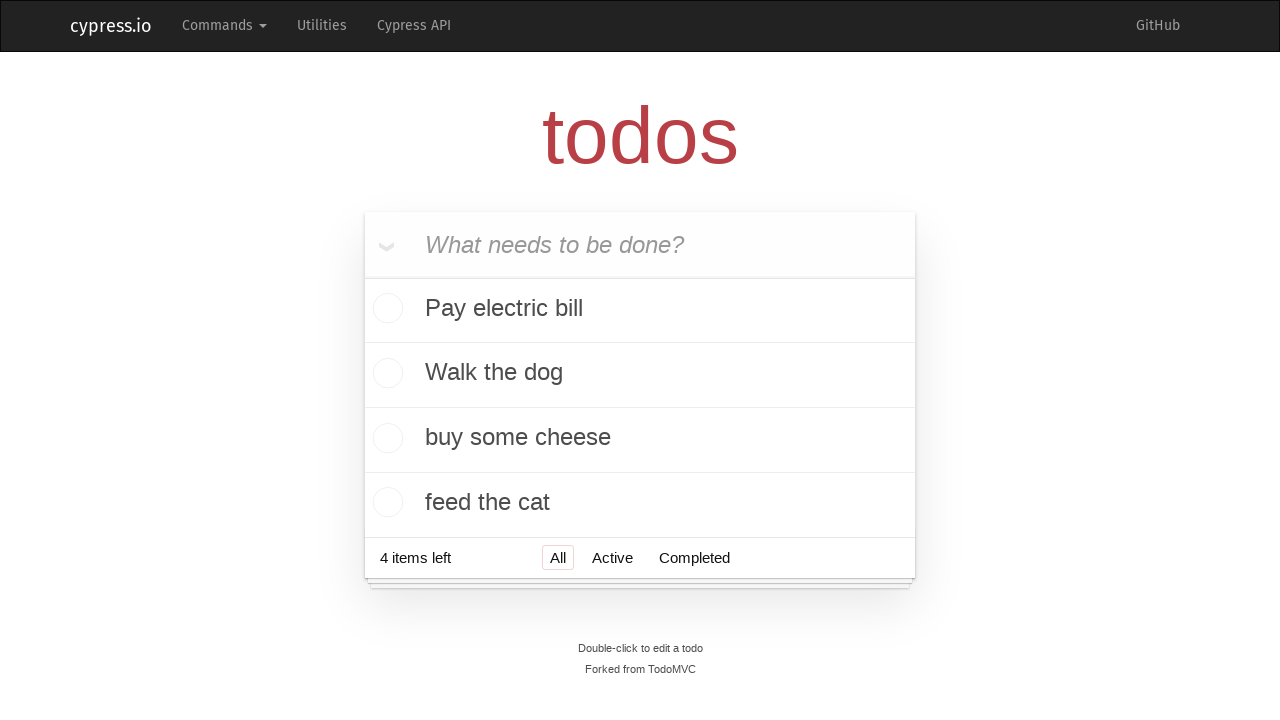

Filled third todo input with 'book a doctors appointment' on internal:attr=[placeholder="What needs to be done?"i]
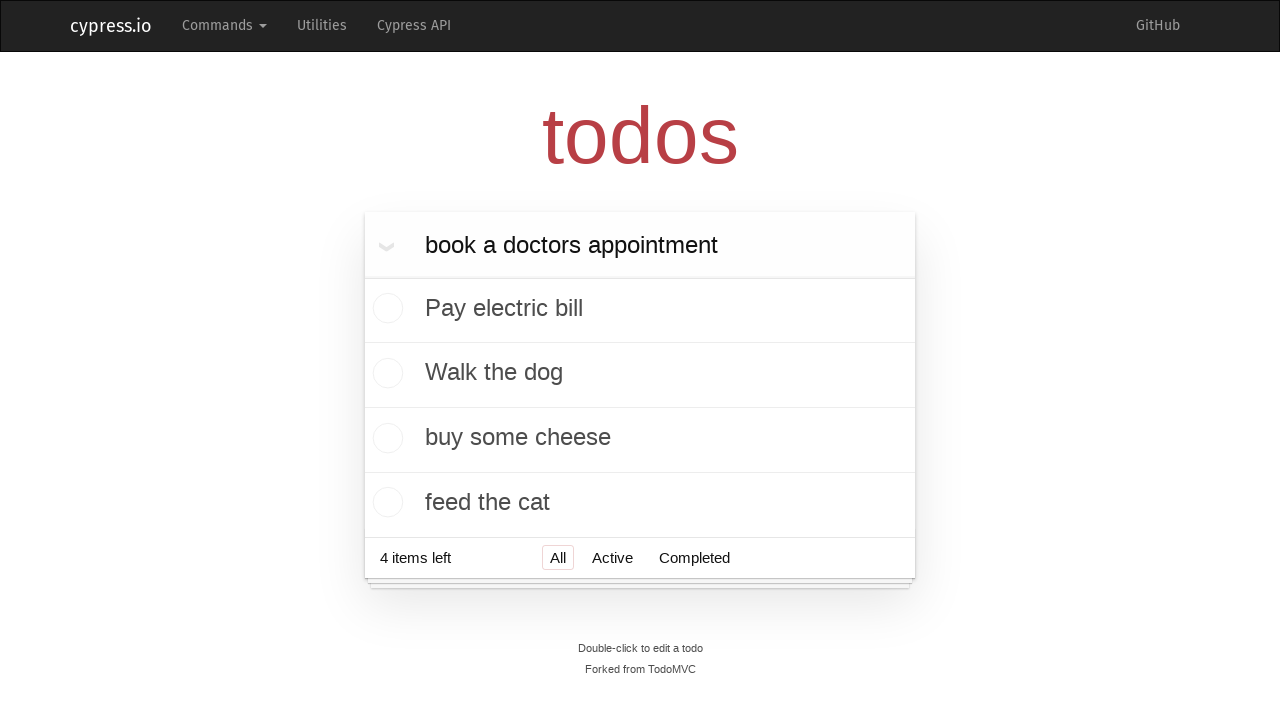

Pressed Enter to create third todo on internal:attr=[placeholder="What needs to be done?"i]
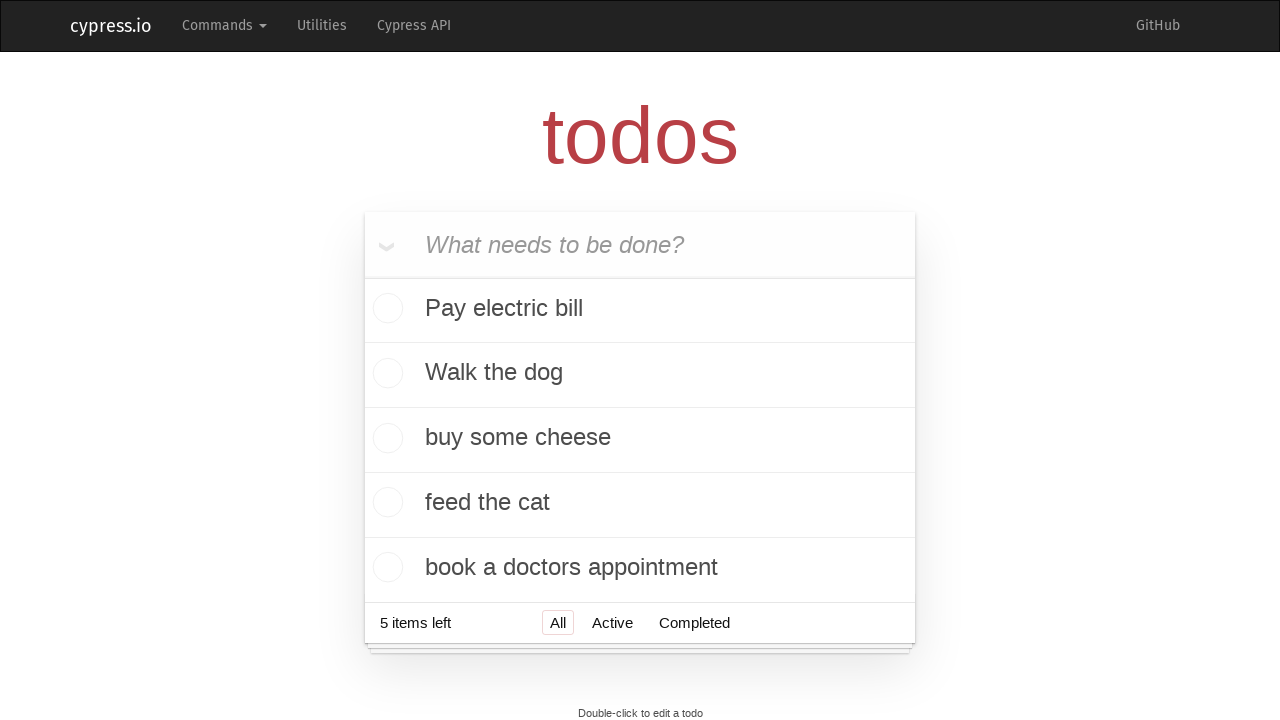

Clicked Active filter link at (612, 622) on internal:role=link[name="Active"i]
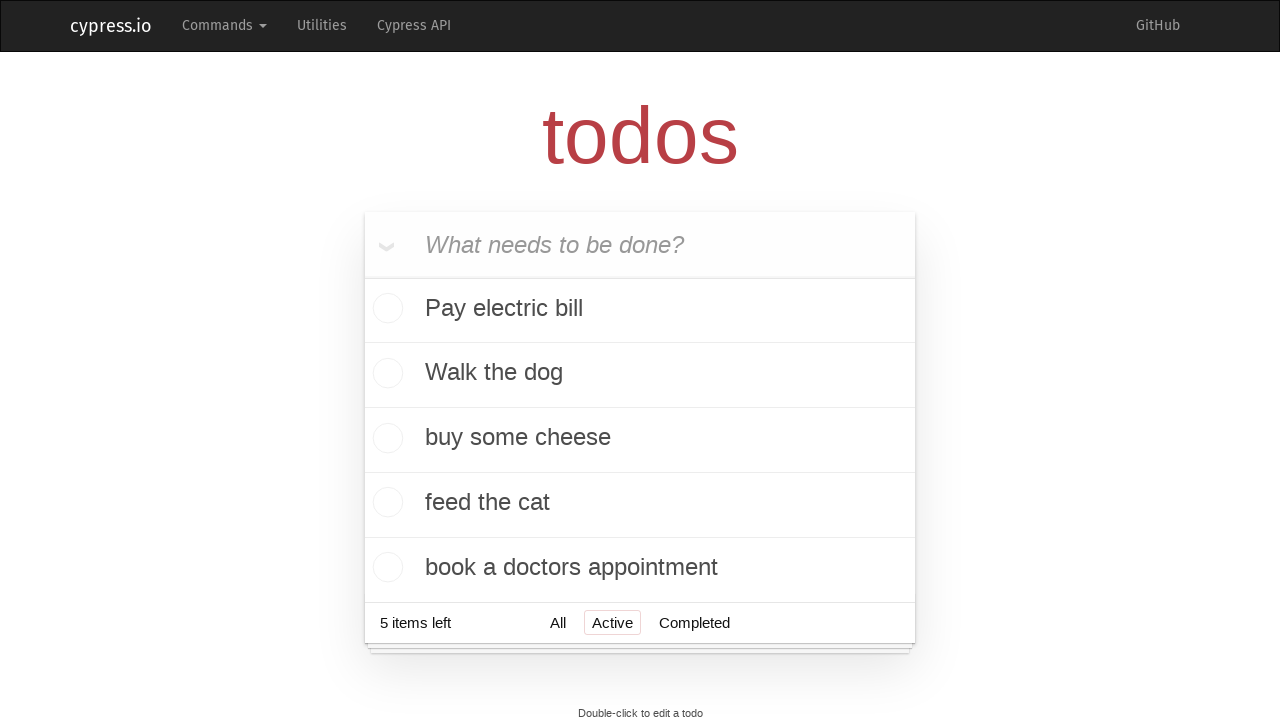

Clicked Completed filter link at (694, 622) on internal:role=link[name="Completed"i]
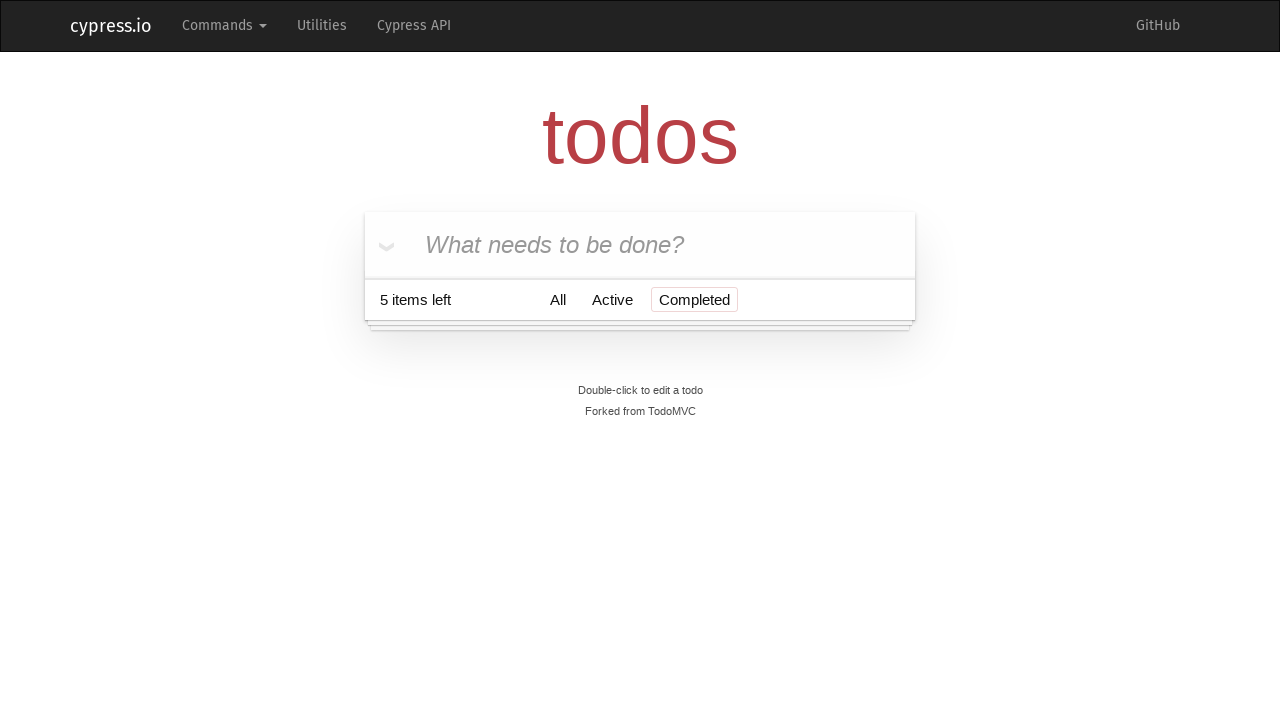

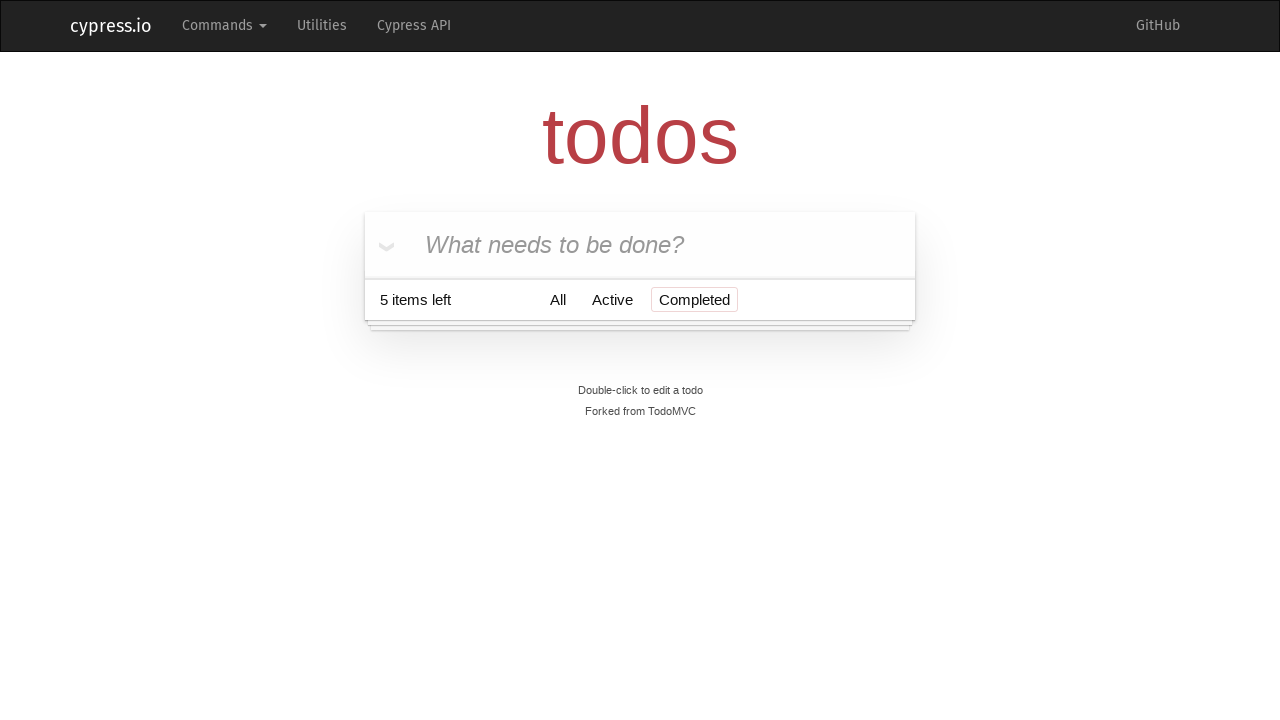